Navigates to Selenium documentation site and clicks on the Downloads link using explicit wait

Starting URL: https://www.selenium.dev/

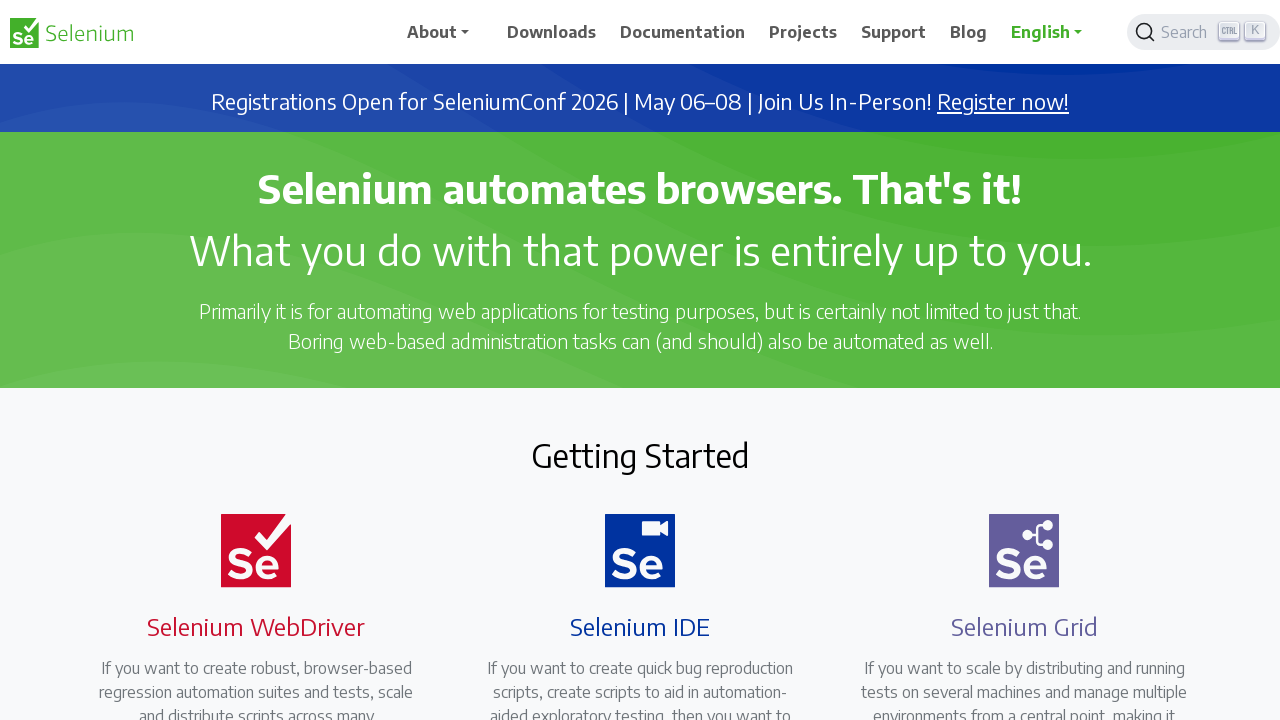

Navigated to Selenium documentation site
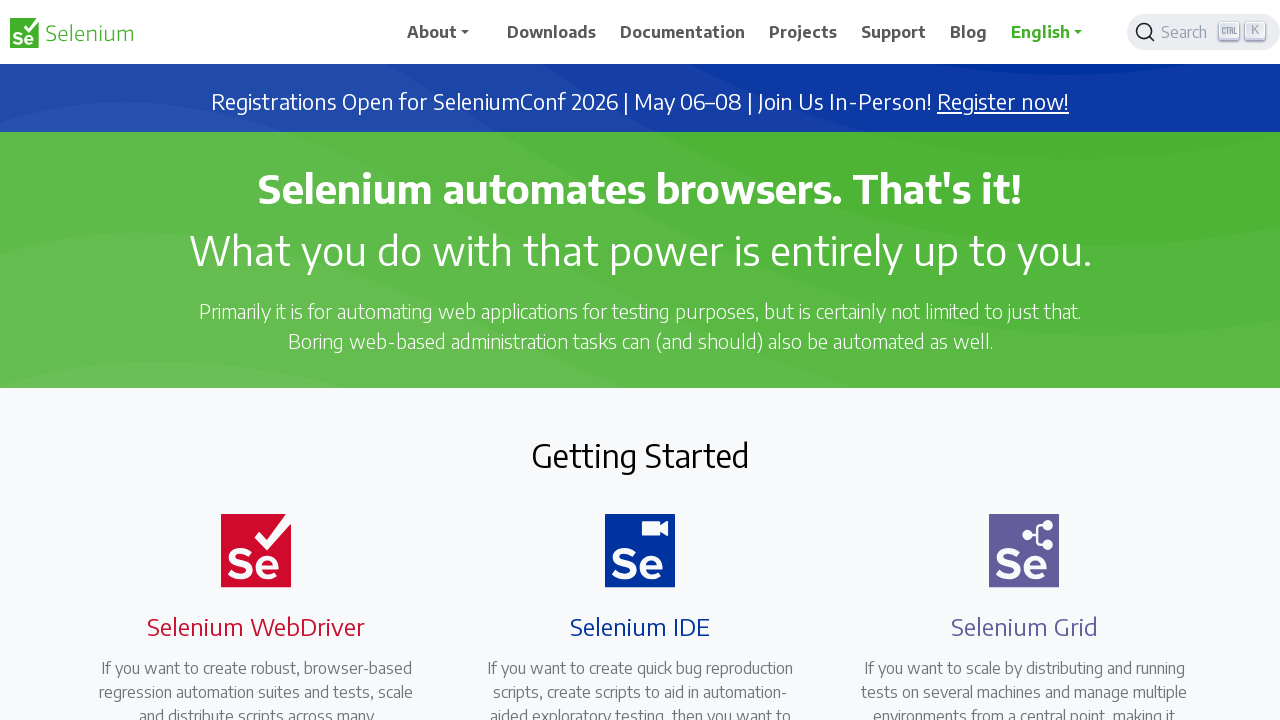

Downloads link appeared on page
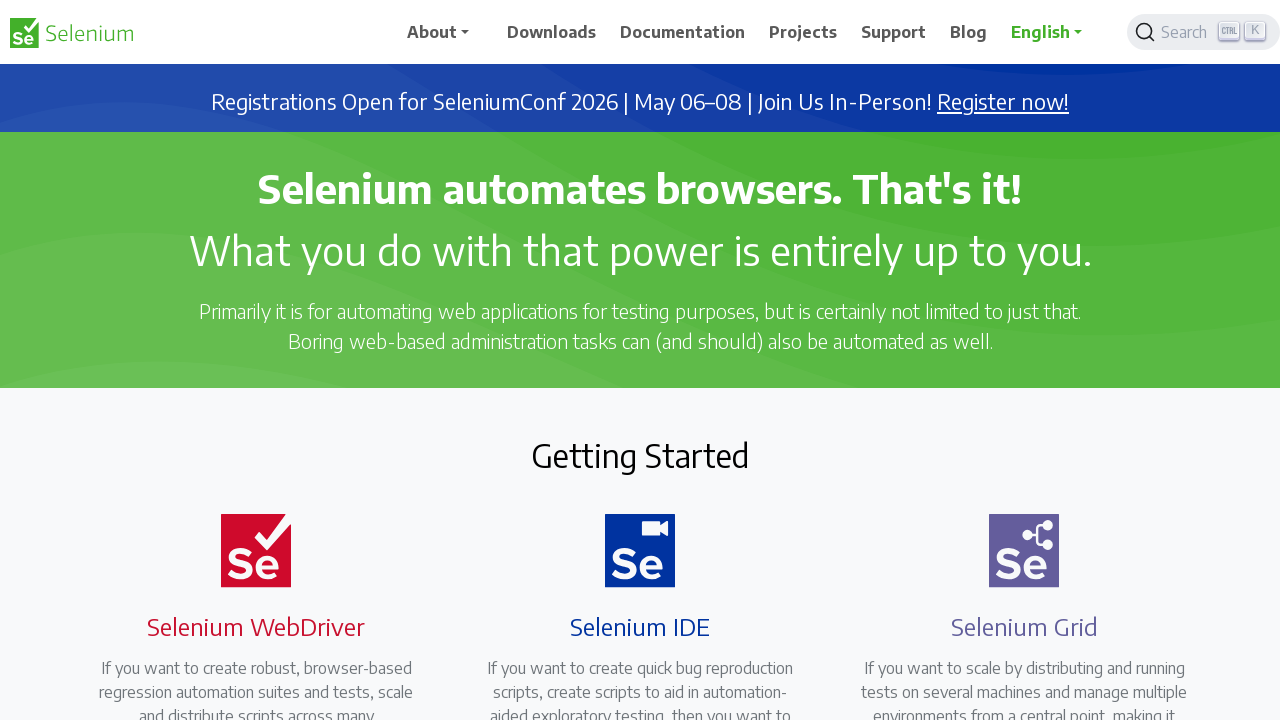

Clicked on Downloads link using explicit wait at (552, 32) on xpath=//span[text()='Downloads']
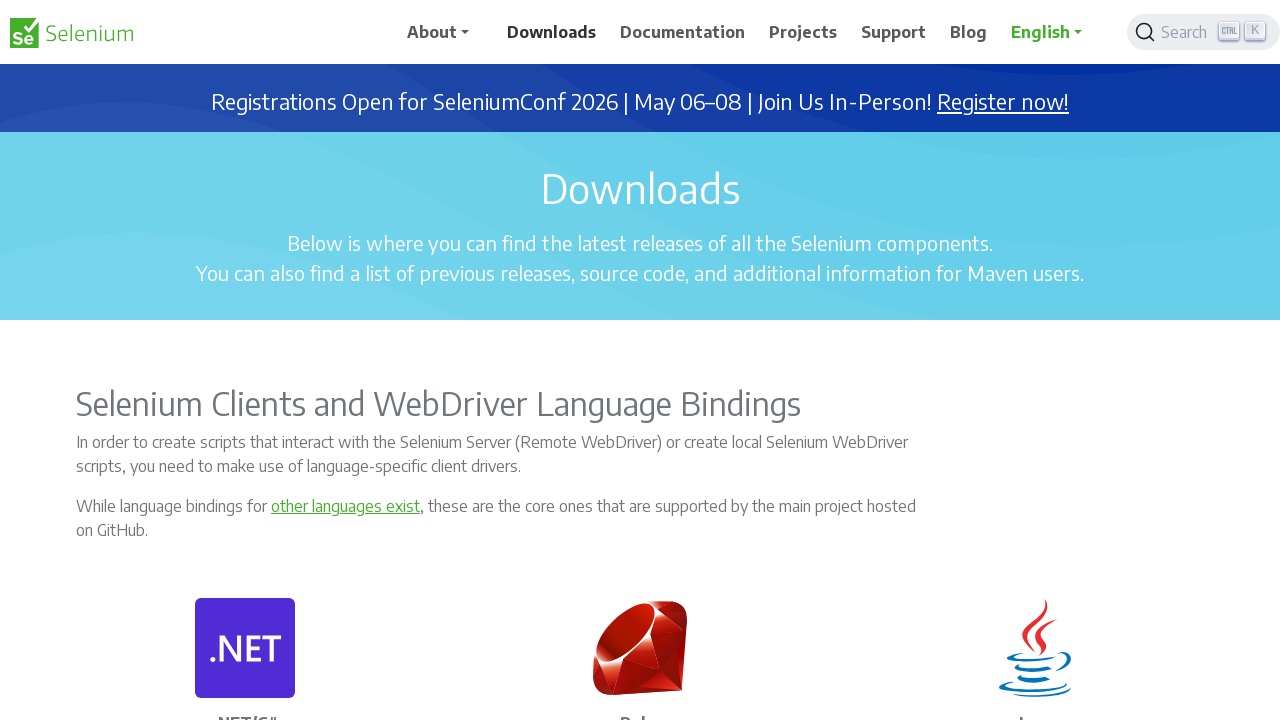

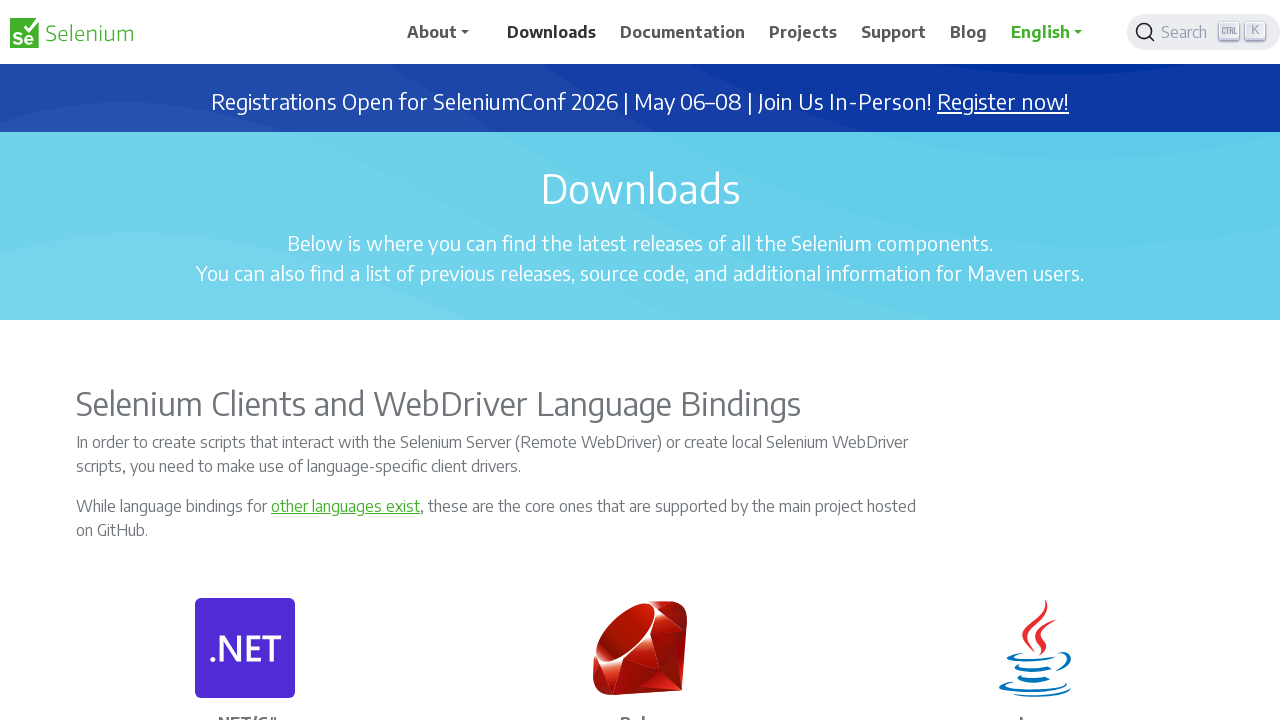